Navigates to the Elements section, opens Web Tables, and adds a new entry with first name, last name, email, age, salary, and department information.

Starting URL: https://demoqa.com/

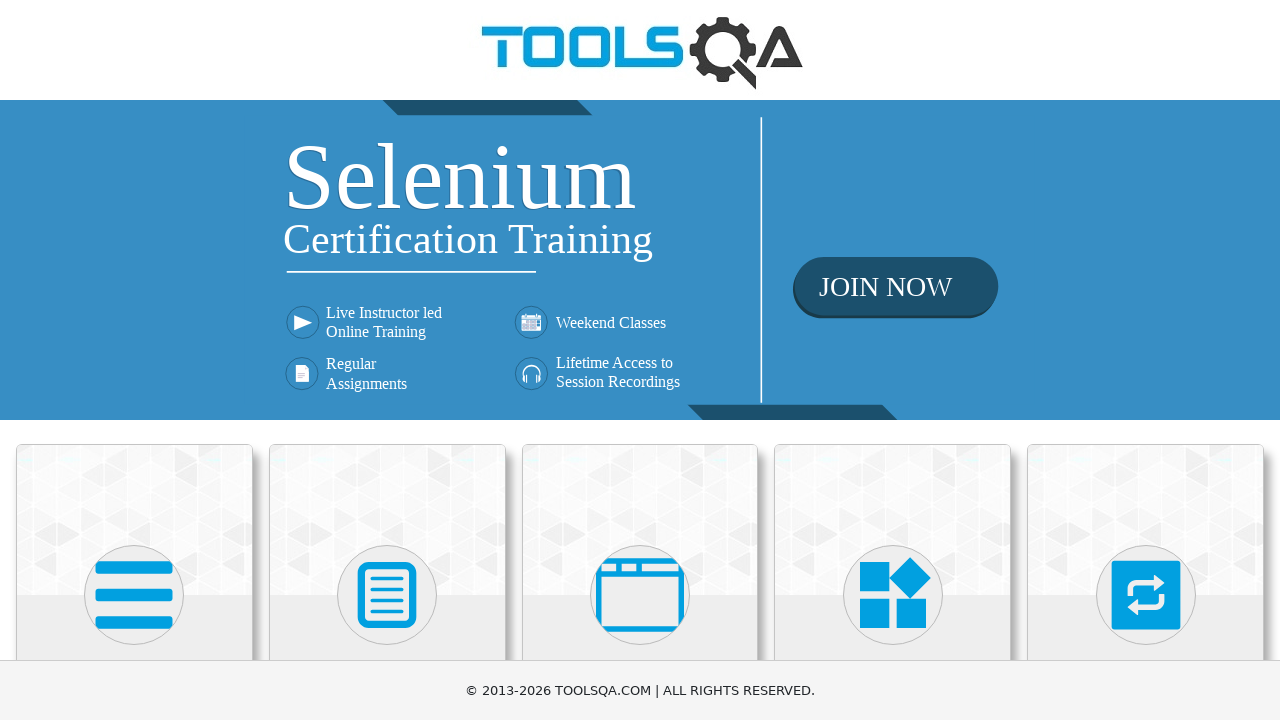

Navigated to https://demoqa.com/
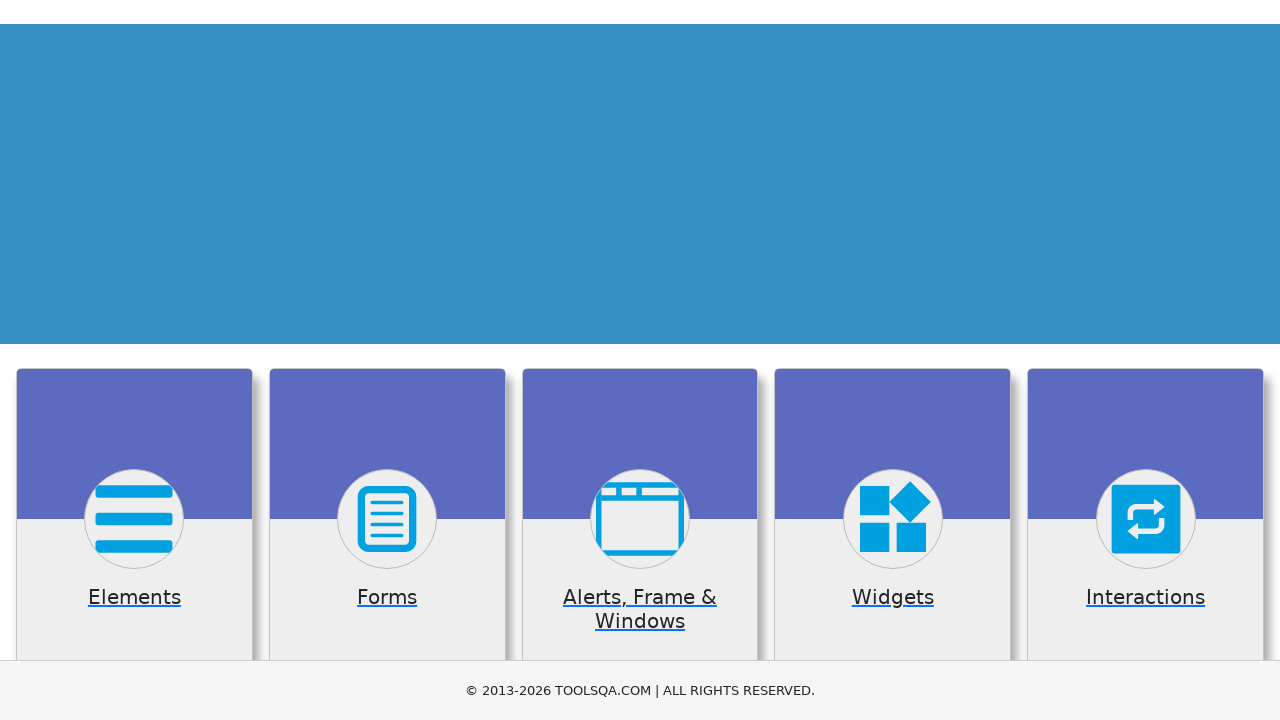

Clicked on Elements heading at (134, 360) on internal:role=heading[name="Elements"i]
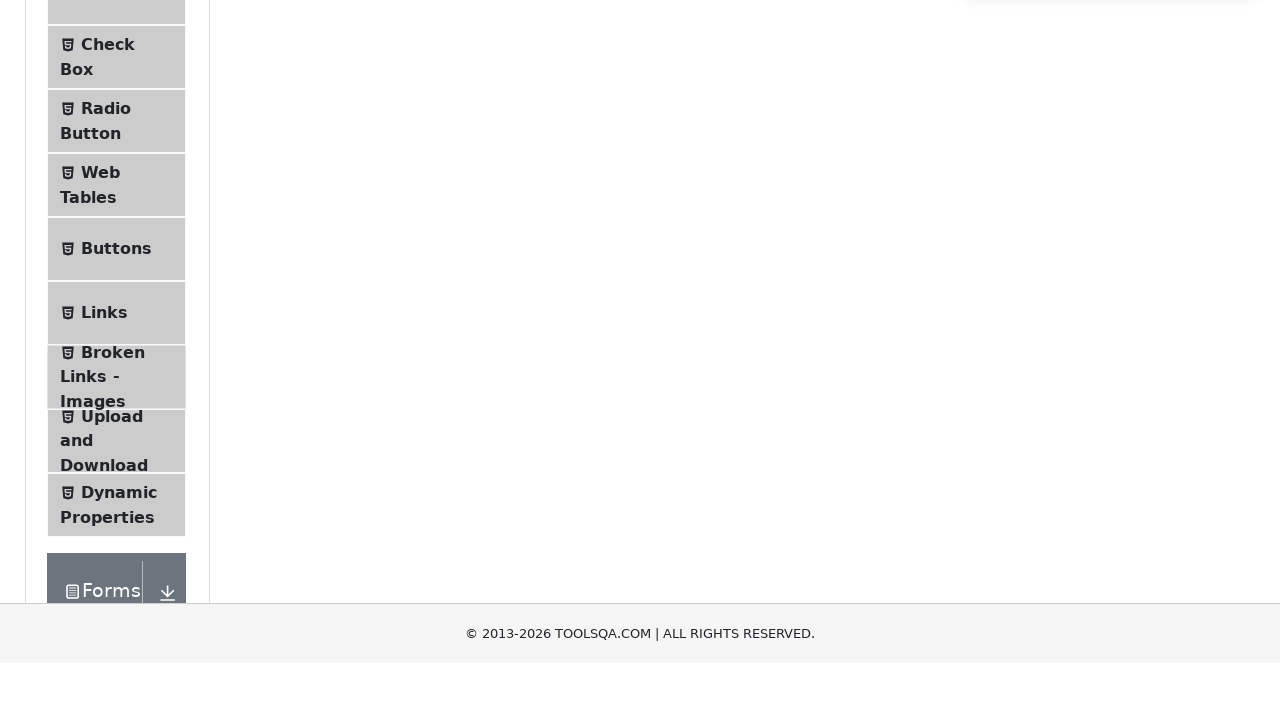

Clicked on Web Tables option at (100, 440) on internal:text="Web Tables"i
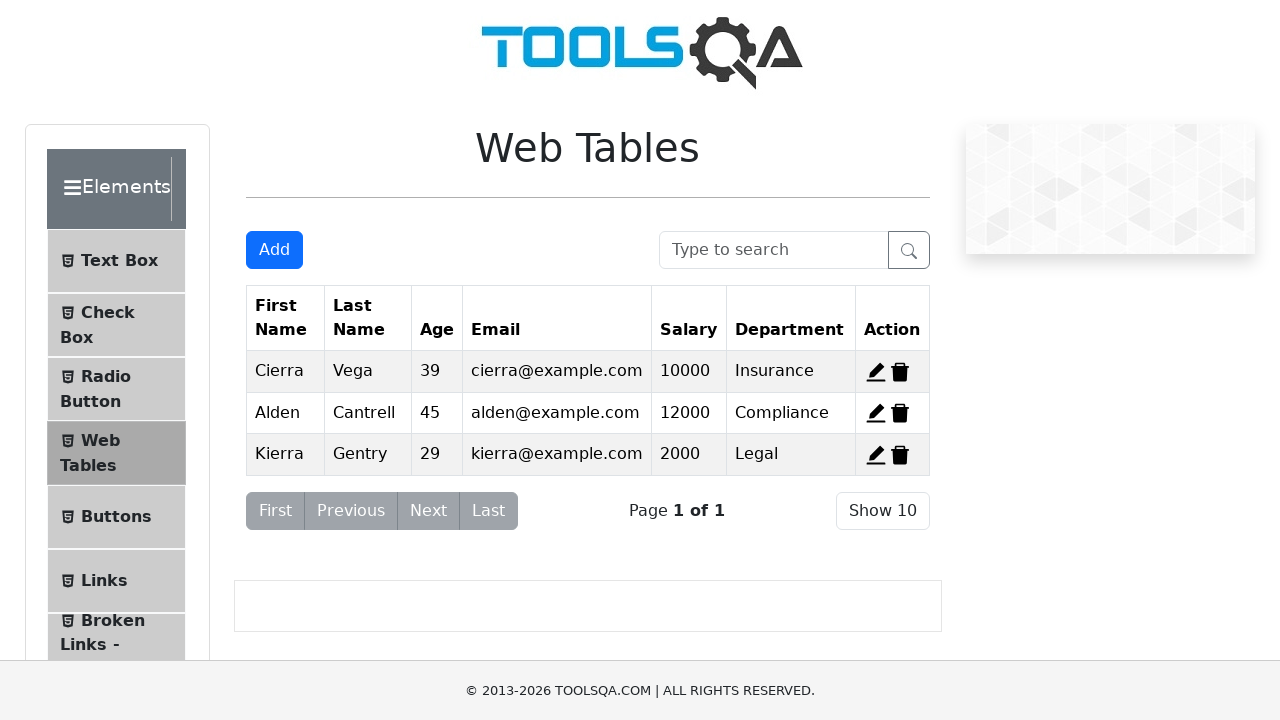

Clicked Add button to open form at (274, 250) on internal:role=button[name="Add"i]
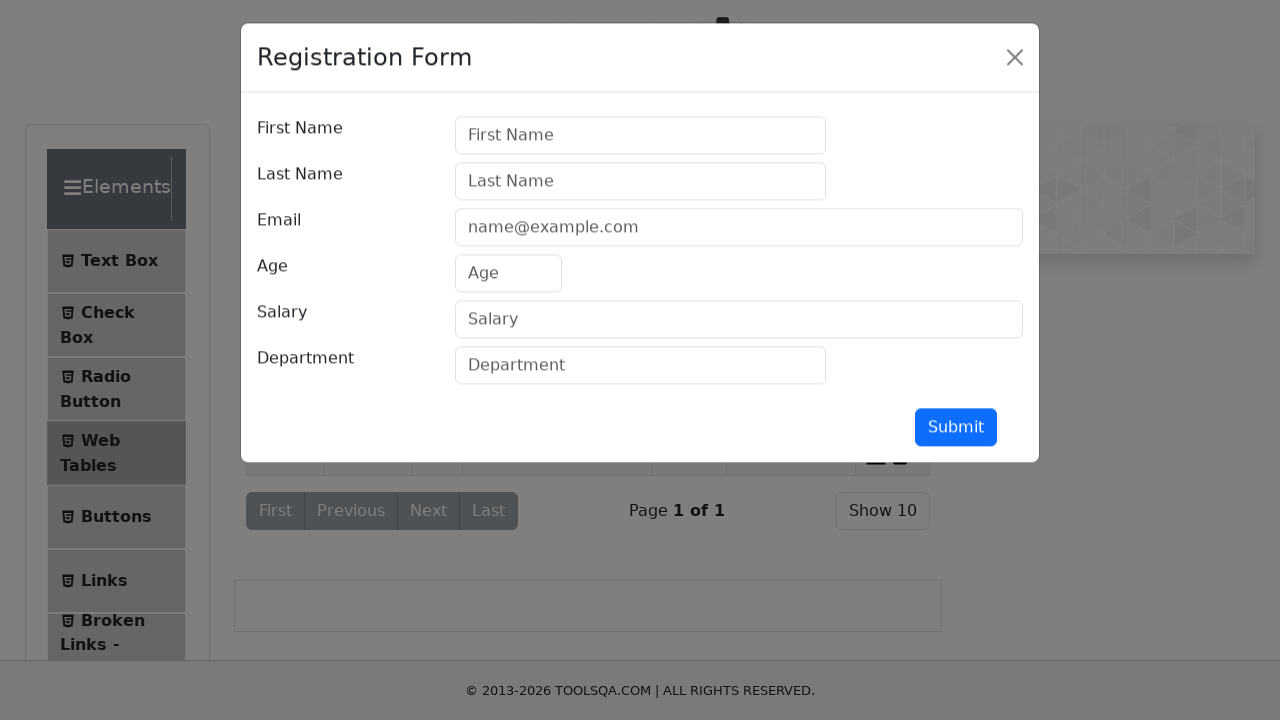

Filled First Name field with 'Alden' on internal:attr=[placeholder="First Name"i]
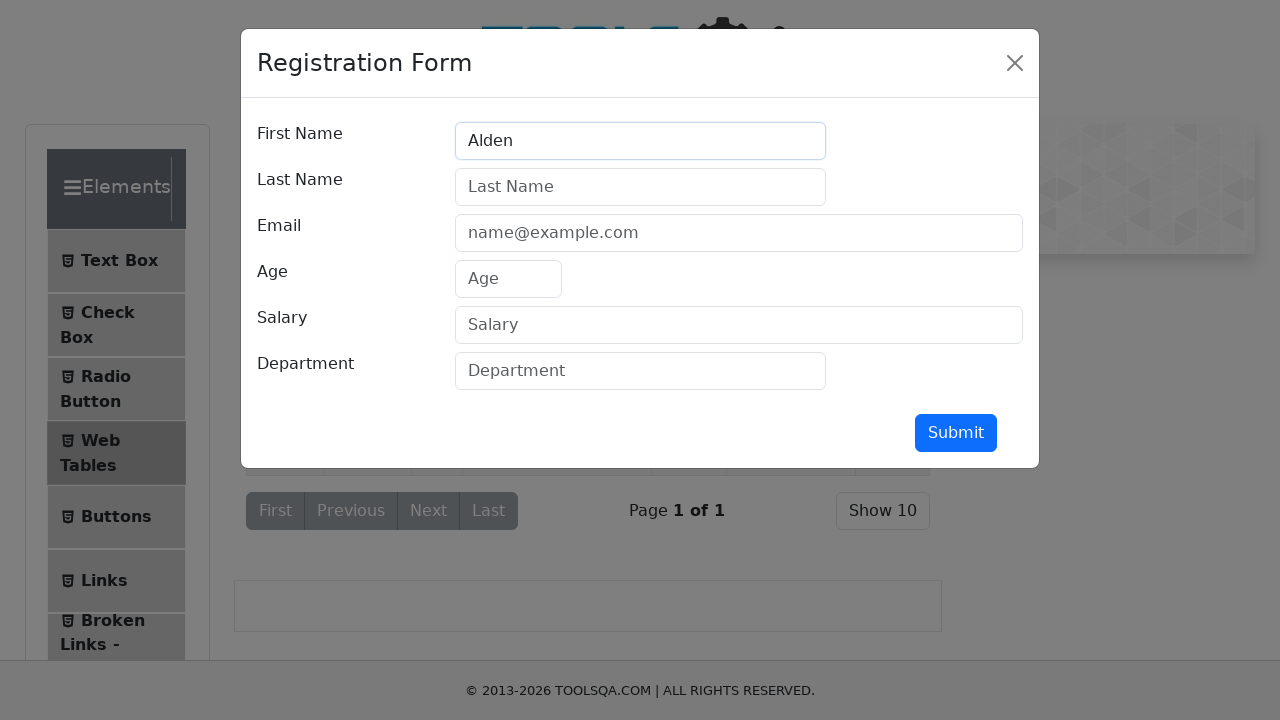

Filled Last Name field with 'Cantrell' on internal:attr=[placeholder="Last Name"i]
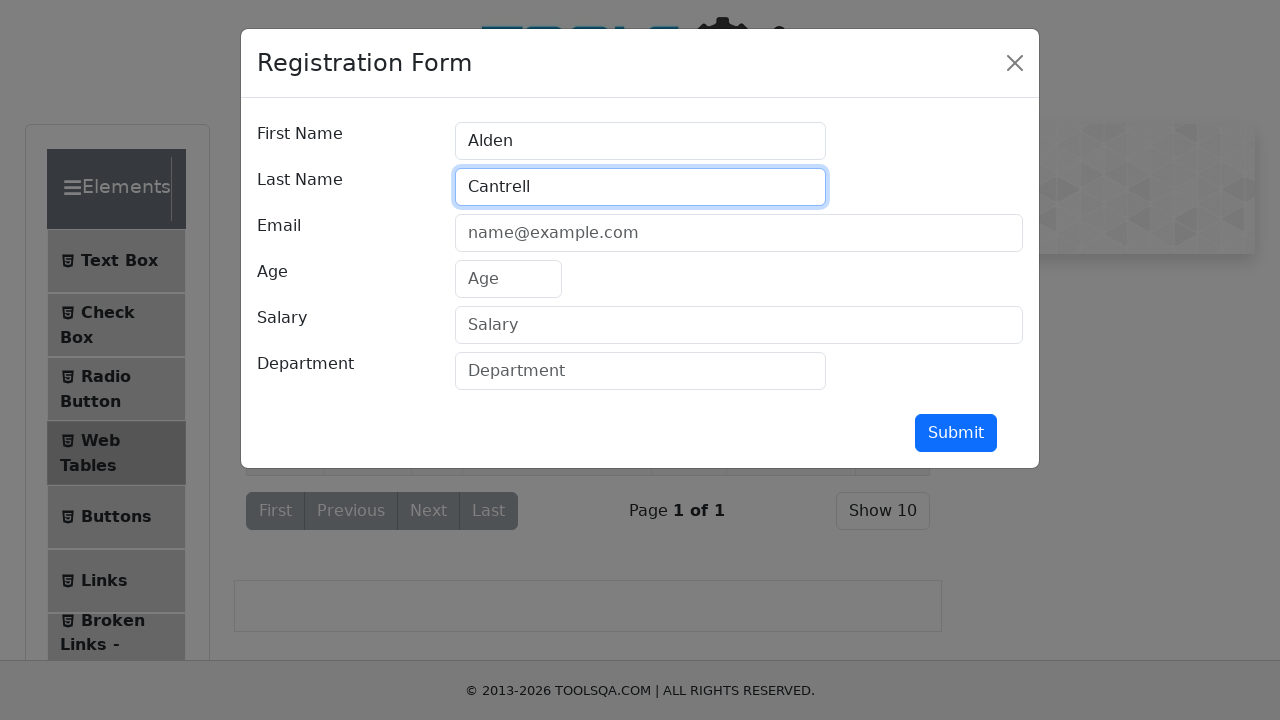

Filled Email field with 'test@test.com' on internal:attr=[placeholder="name@example.com"i]
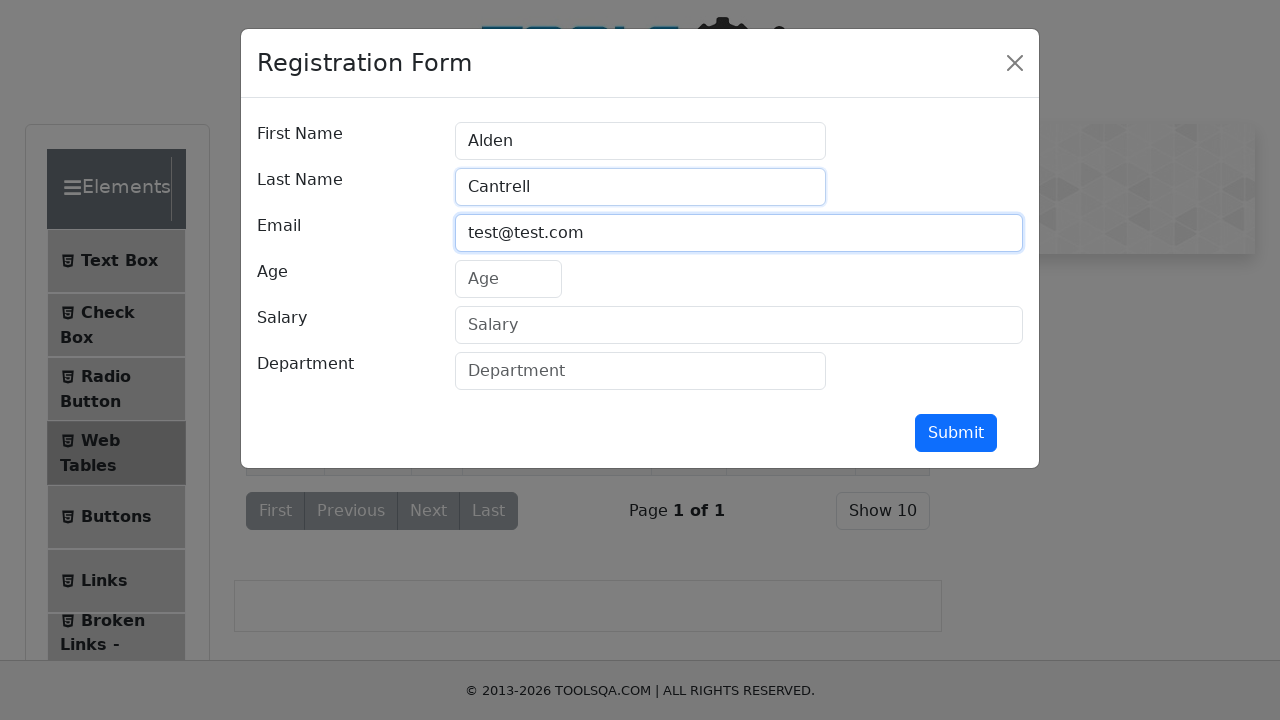

Filled Age field with '30' on internal:attr=[placeholder="Age"i]
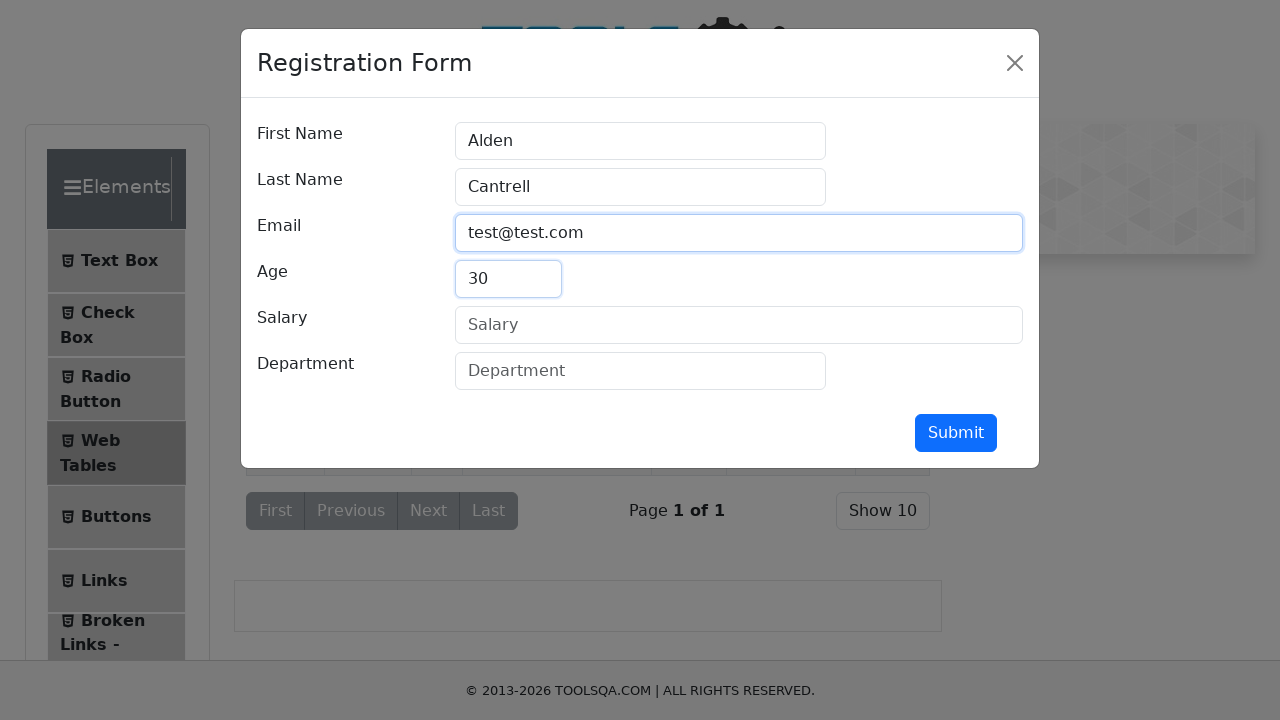

Filled Salary field with '12345' on internal:attr=[placeholder="Salary"i]
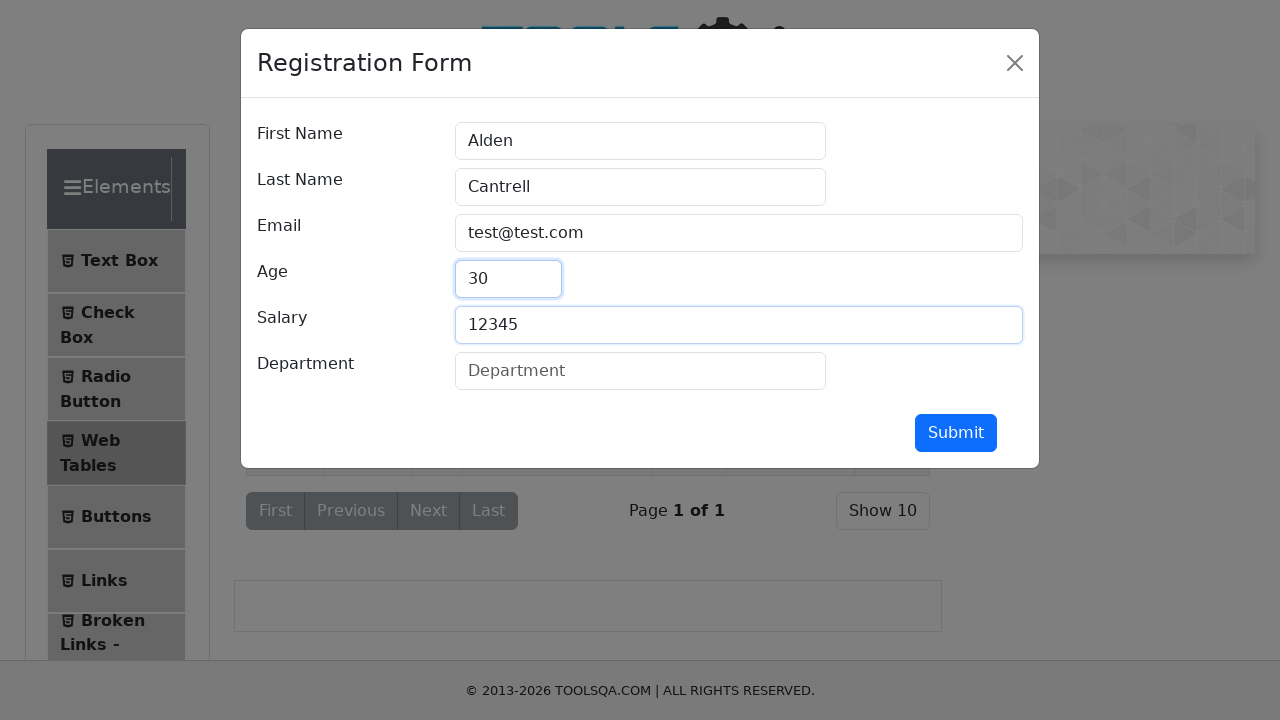

Filled Department field with 'QA' on internal:attr=[placeholder="Department"i]
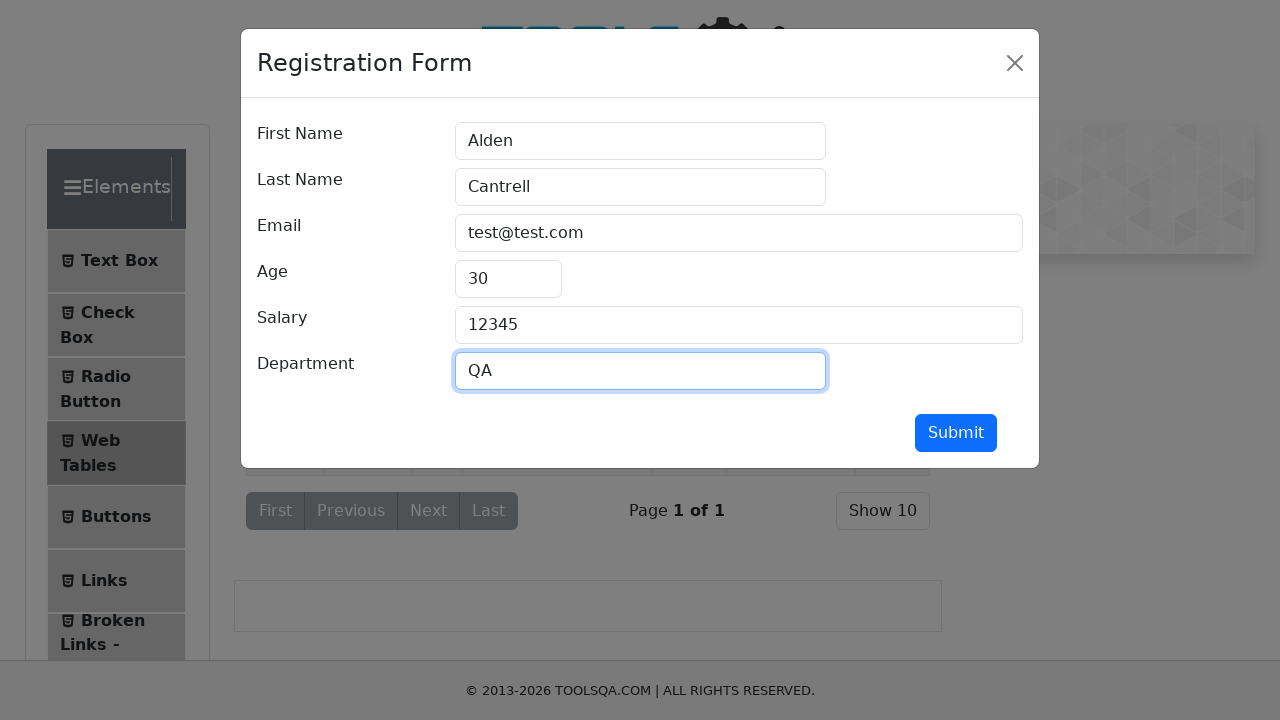

Clicked Submit button to add new entry at (956, 433) on internal:role=button[name="Submit"i]
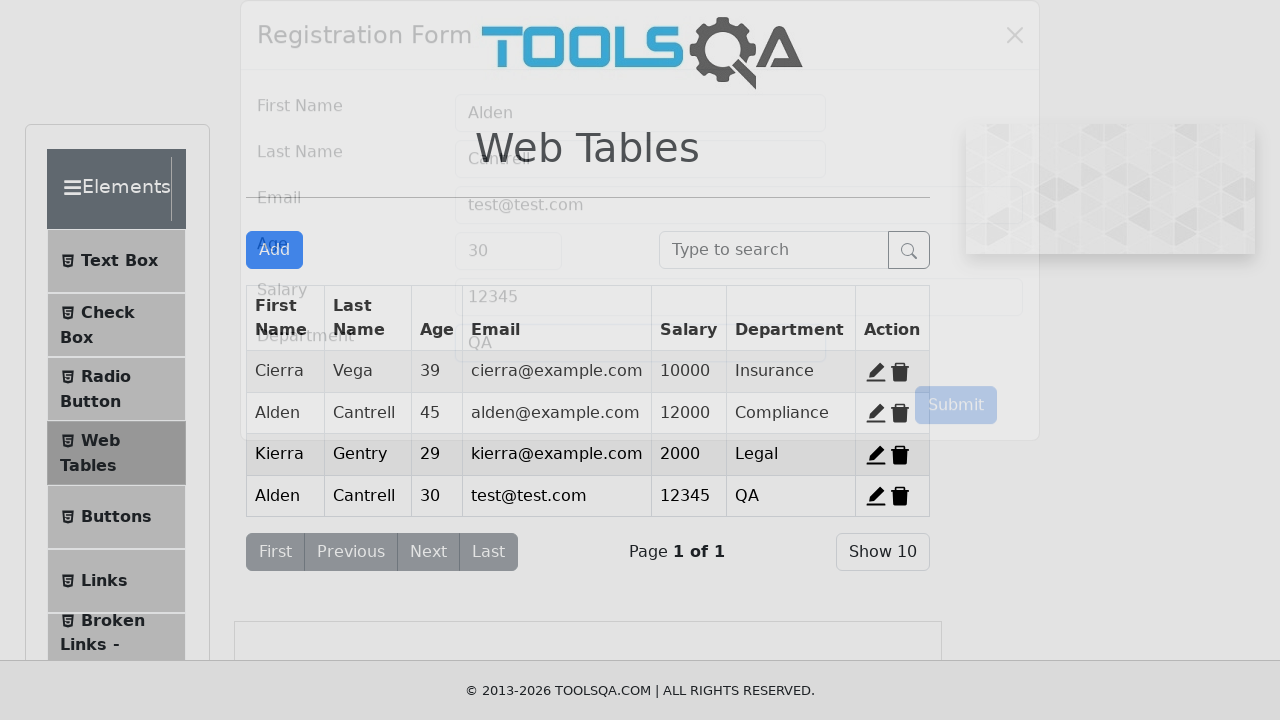

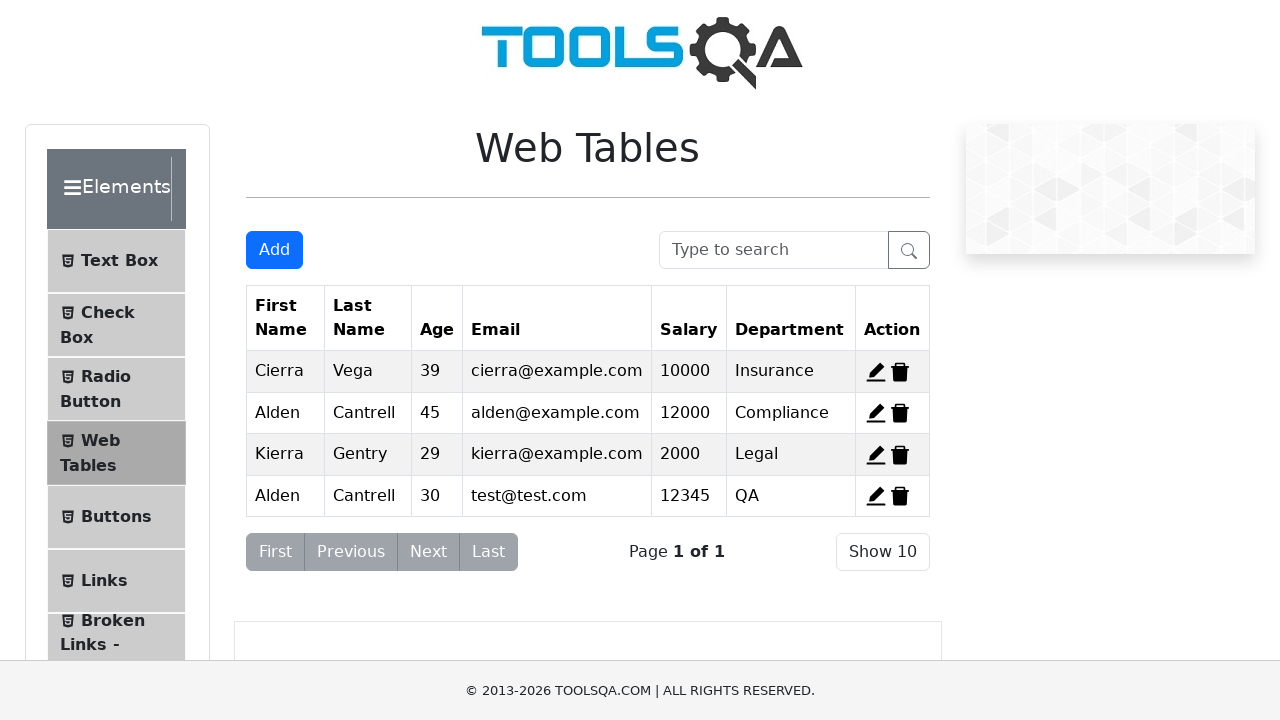